Tests select menu functionality by clicking on a dropdown with option groups and selecting an option from it

Starting URL: https://demoqa.com/select-menu

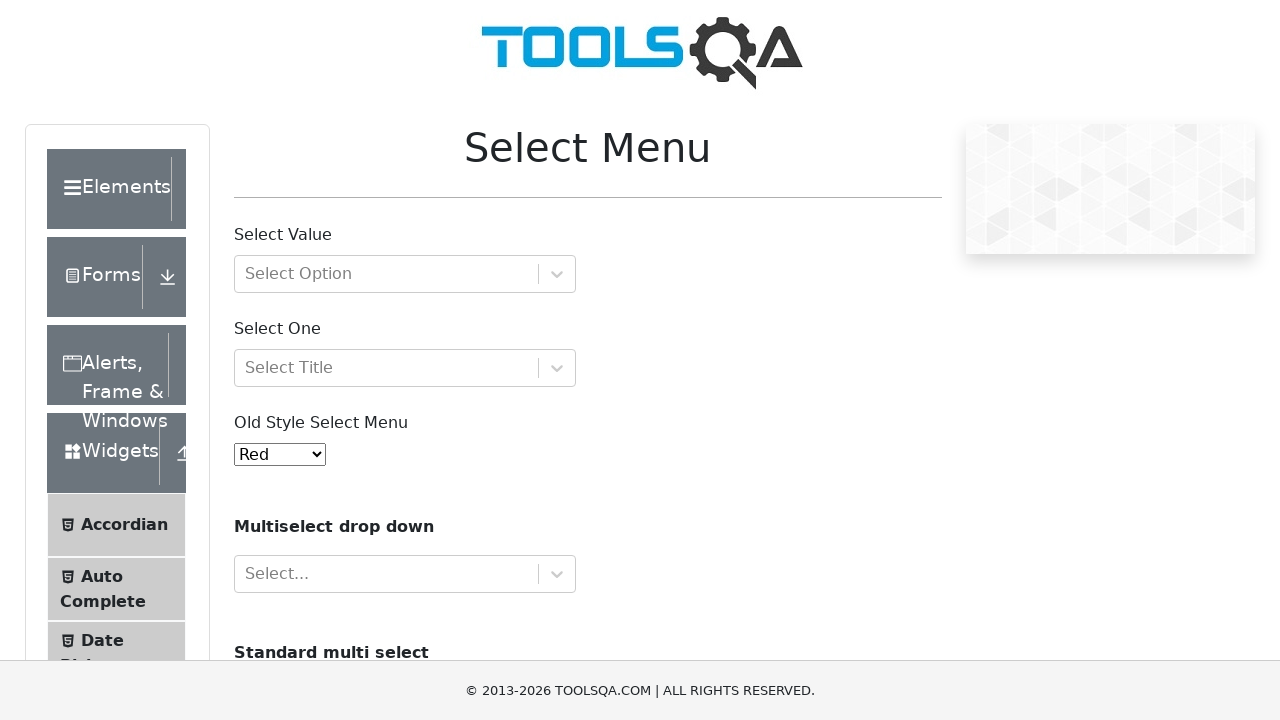

Clicked on the select dropdown with option groups at (405, 274) on #withOptGroup
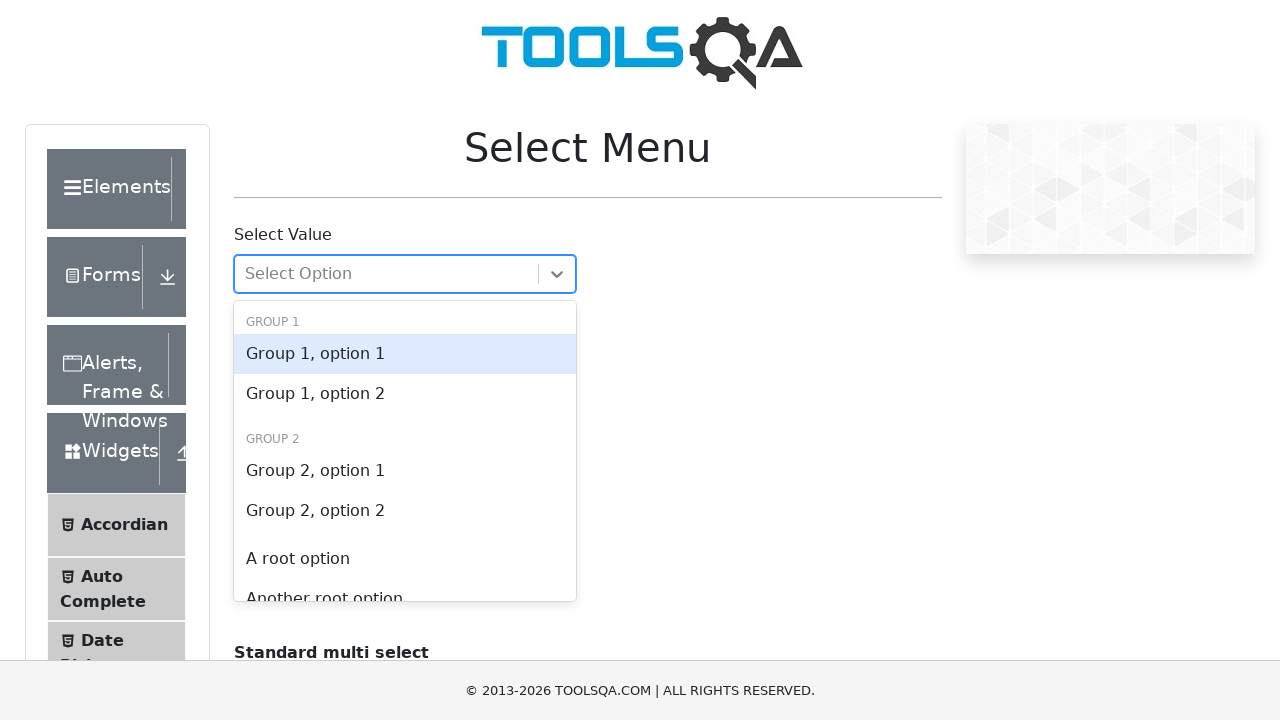

Dropdown options loaded and visible
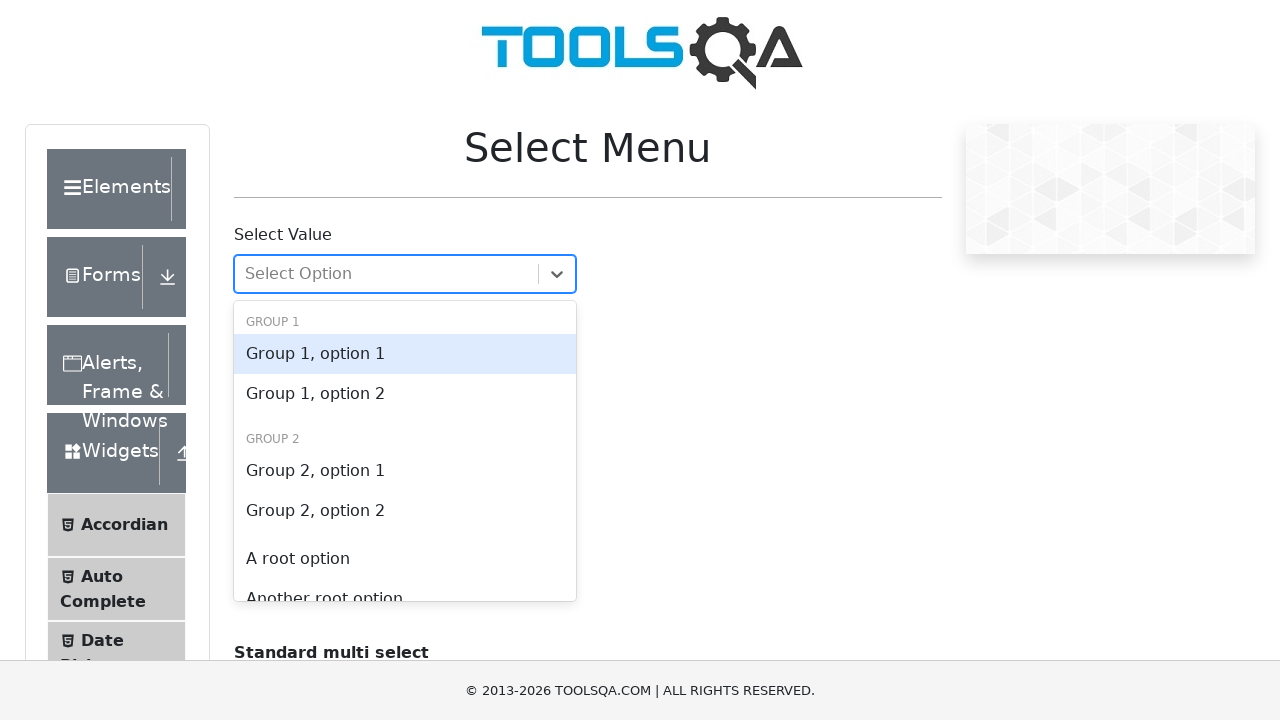

Selected first option from the option group at (405, 394) on #react-select-2-option-0-1
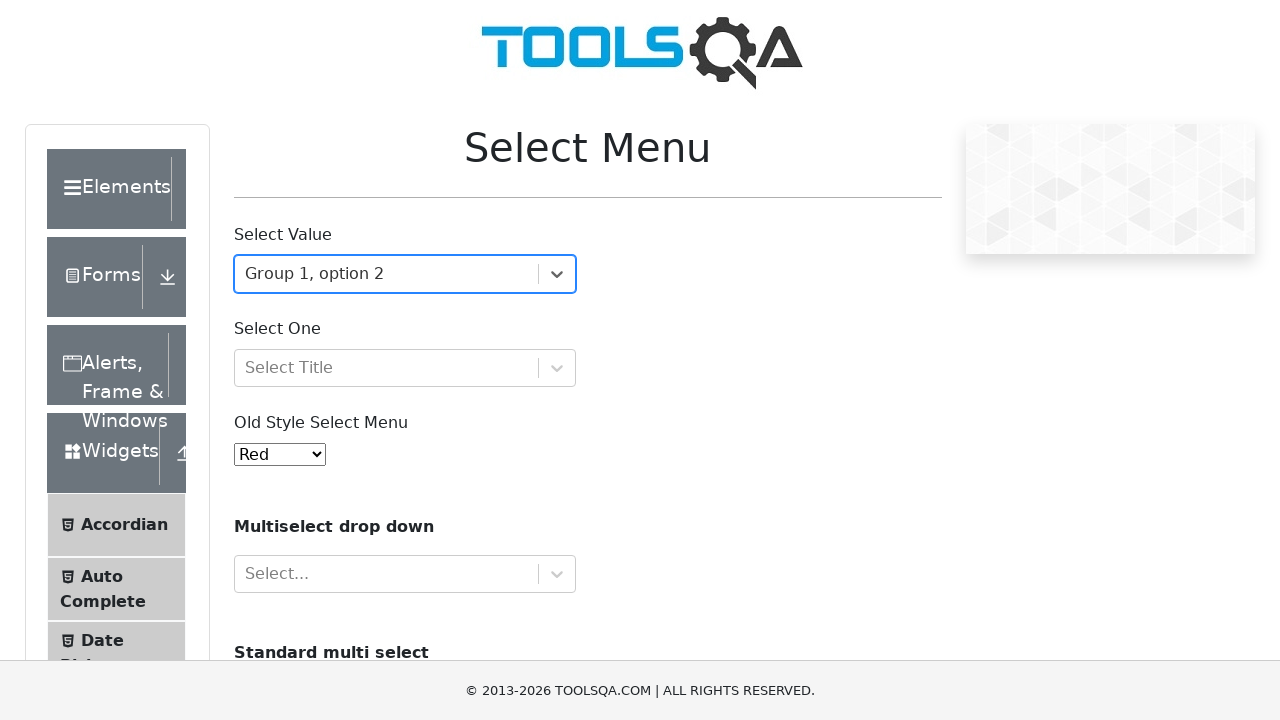

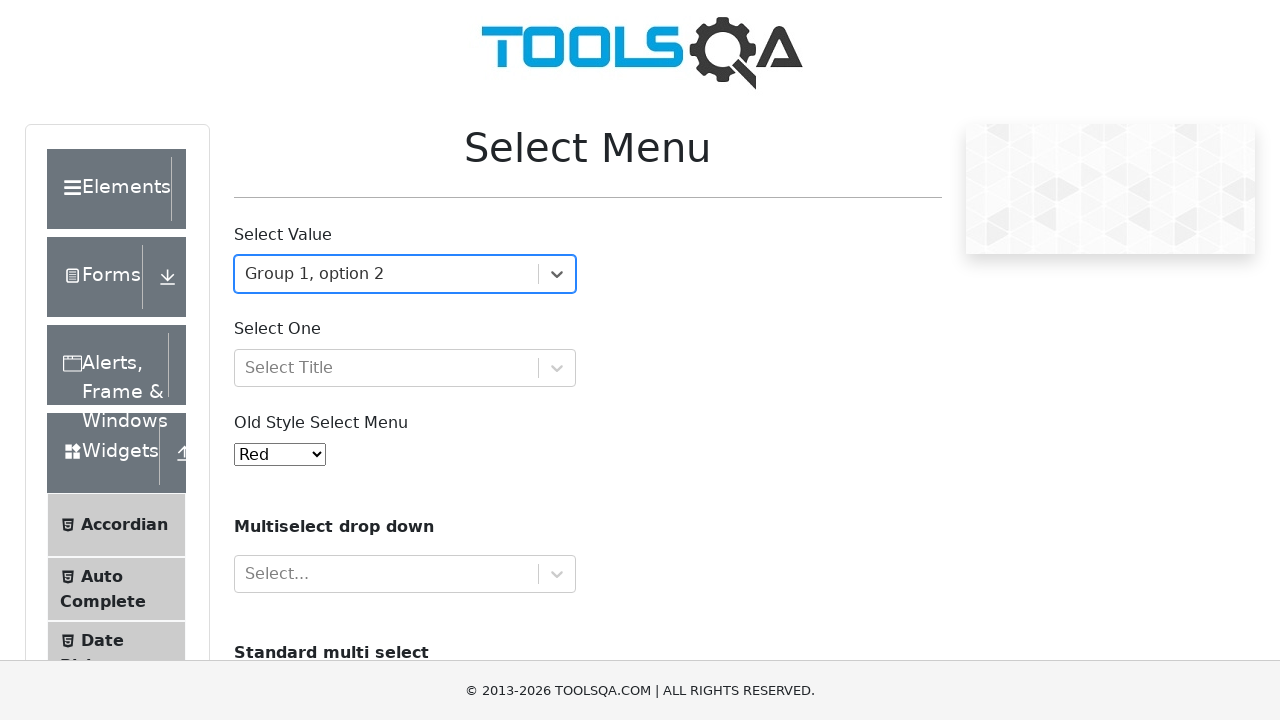